Tests navigation through a multi-level dropdown menu by hovering over "Courses", then "Data Warehousing courses", and clicking on "DataStage Certification Training" link.

Starting URL: http://greenstech.in/selenium-course-content.html

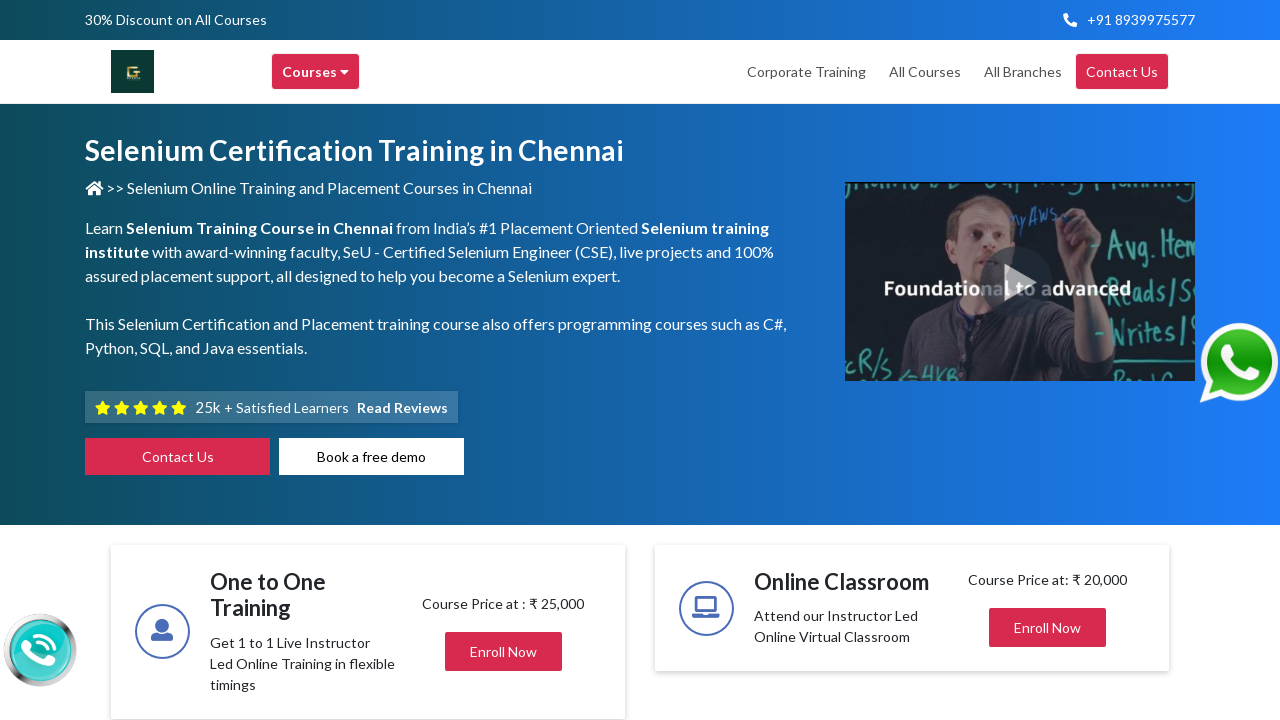

Hovered over 'Courses' menu item at (316, 72) on div[title='Courses']
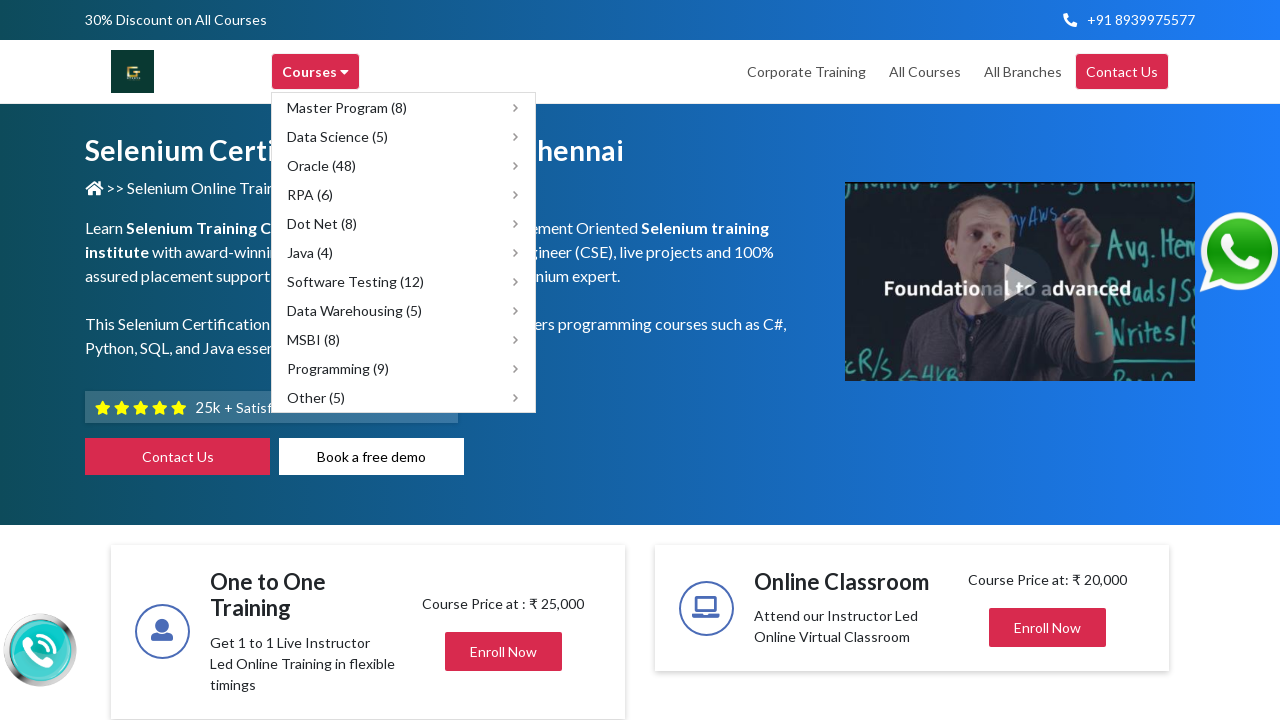

Hovered over 'Data Warehousing courses' submenu item at (404, 310) on div[title='Data Warehousing courses']
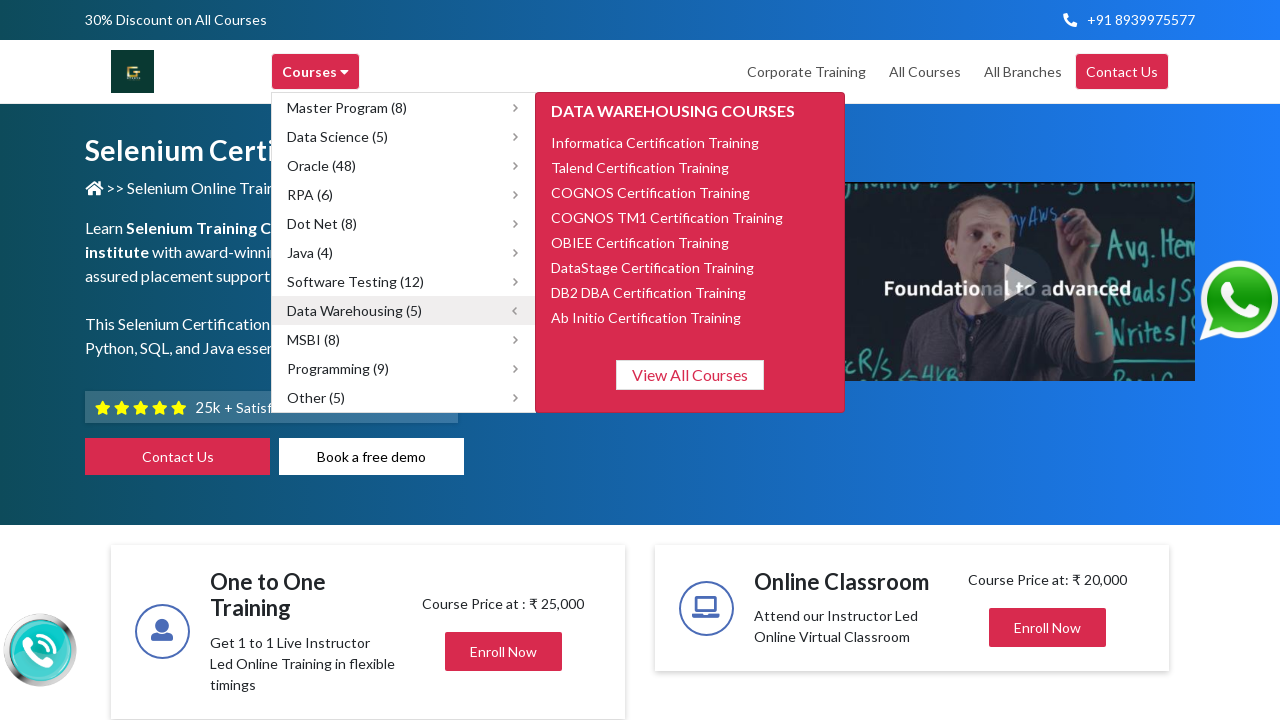

Clicked on 'DataStage Certification Training' link at (652, 267) on span:has-text('DataStage Certification Training')
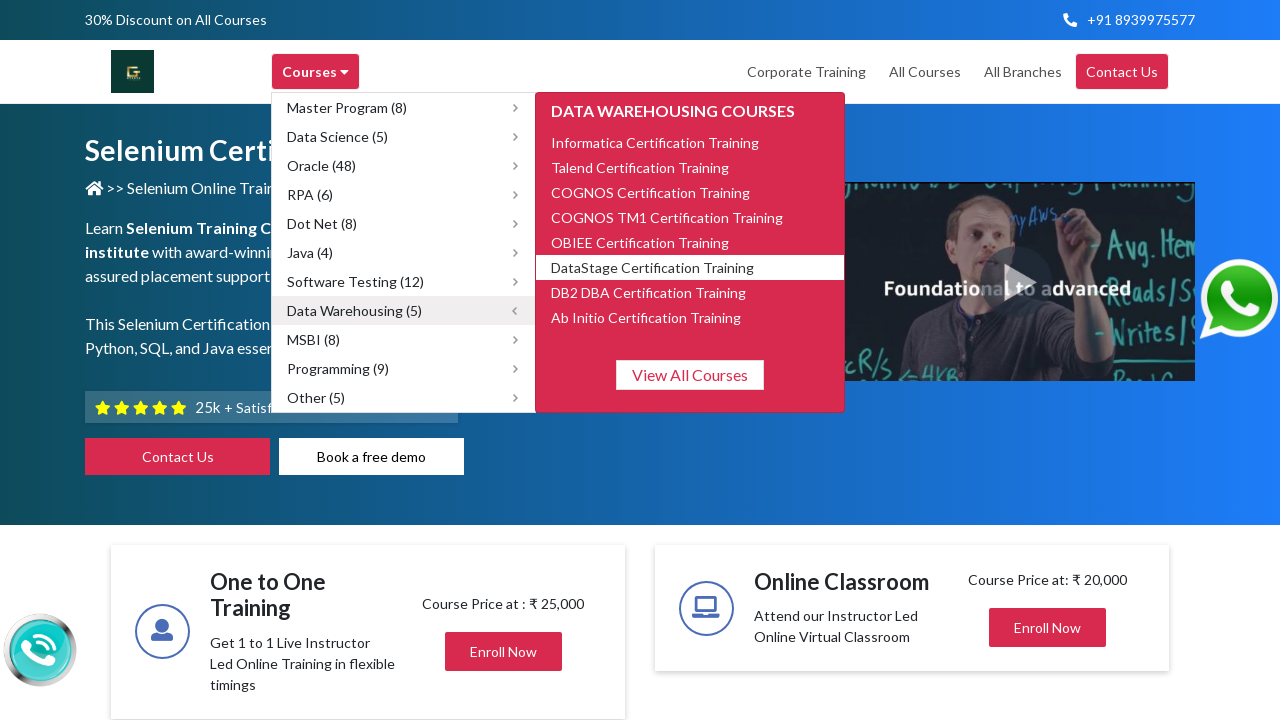

Page loaded after clicking DataStage Certification Training link
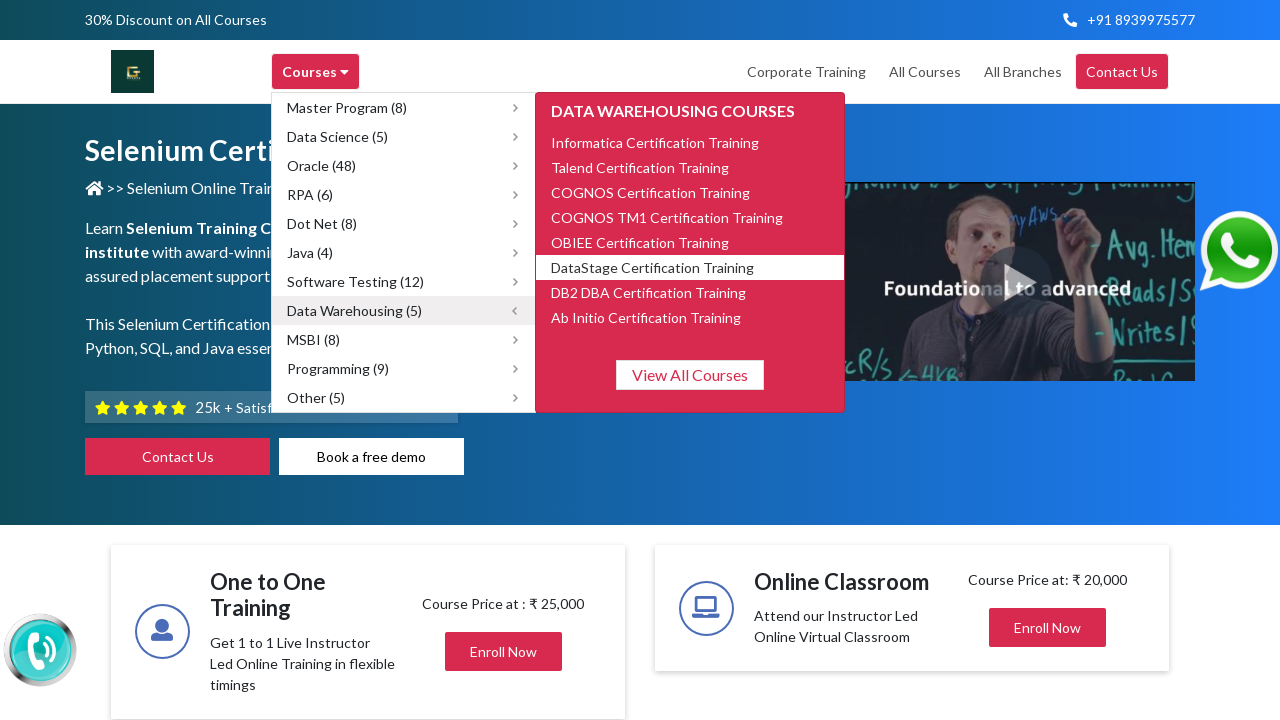

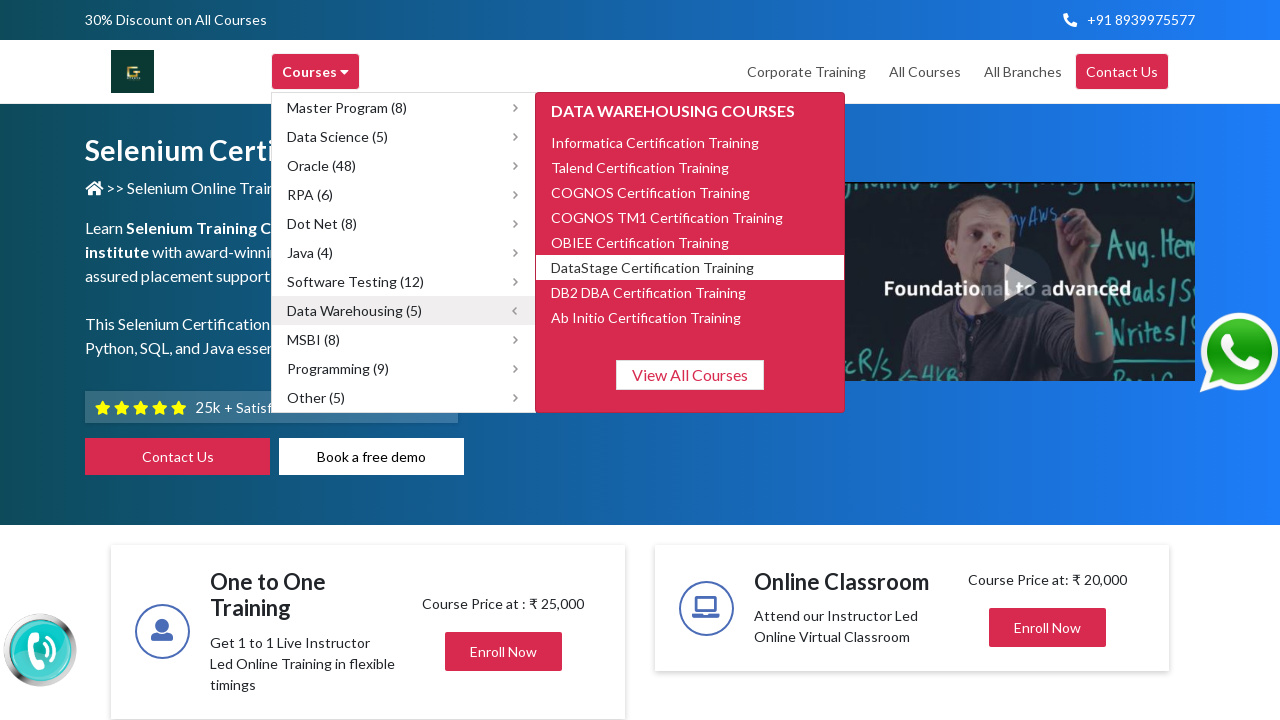